Tests copy-paste functionality and page scrolling by entering text in one field, copying it, and pasting into another field, followed by scrolling actions

Starting URL: https://rahulshettyacademy.com/AutomationPractice/

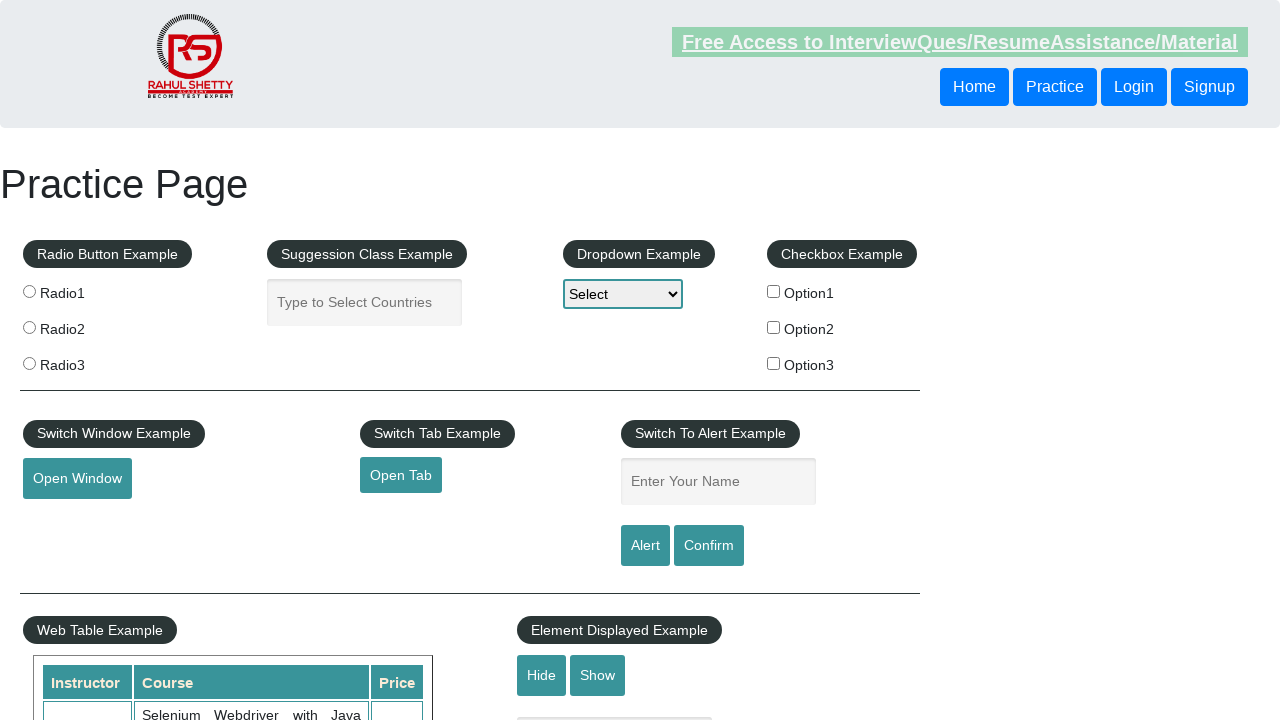

Filled autocomplete field with 'Hello!' on //input[@id='autocomplete']
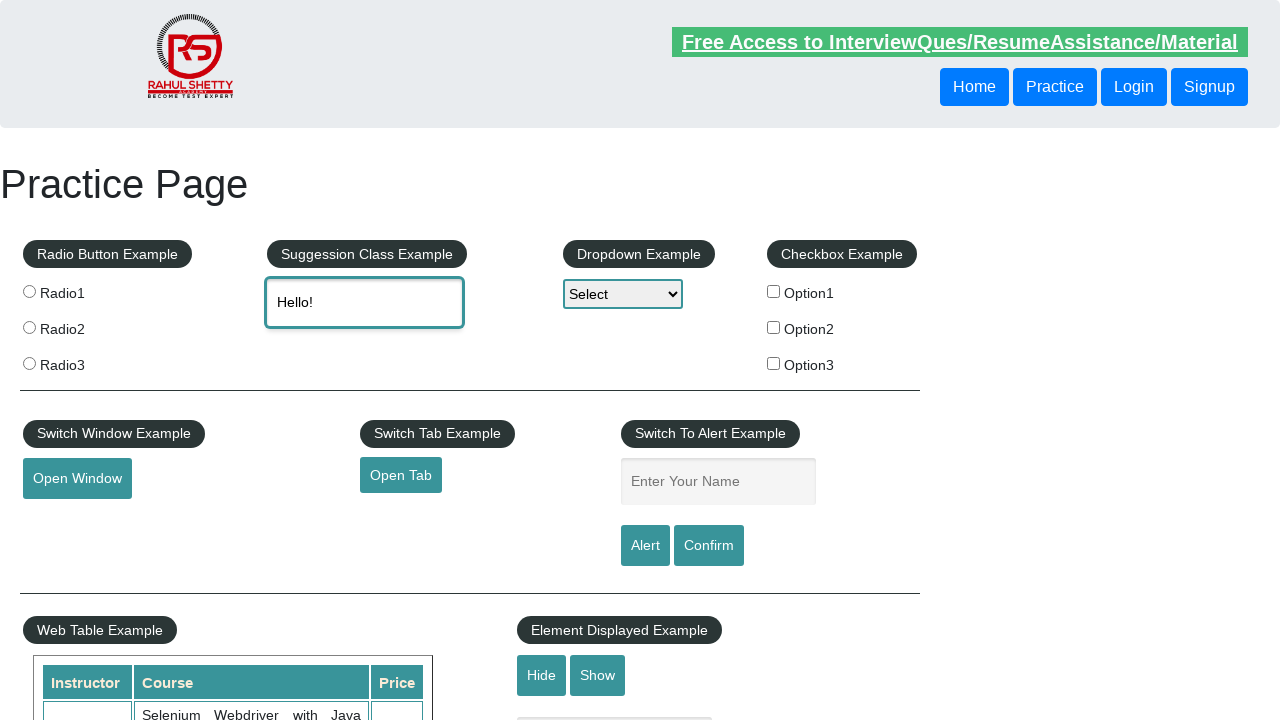

Selected all text in autocomplete field using Ctrl+A
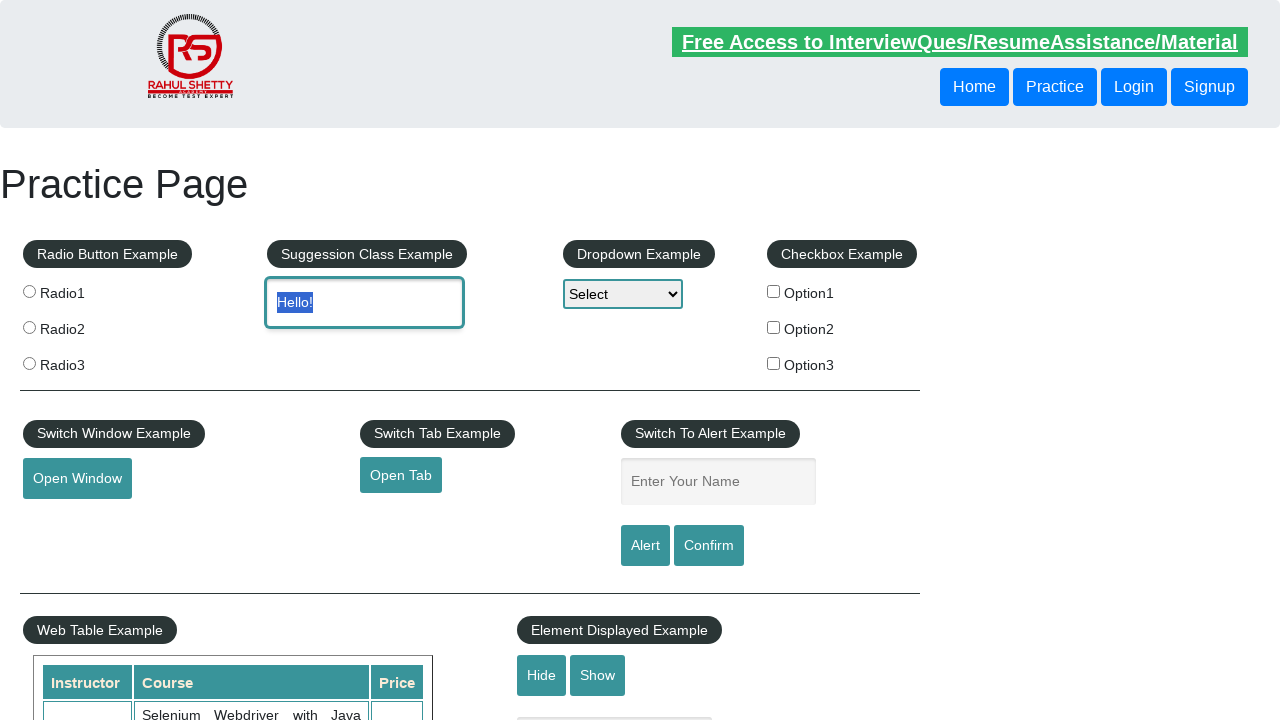

Copied selected text using Ctrl+C
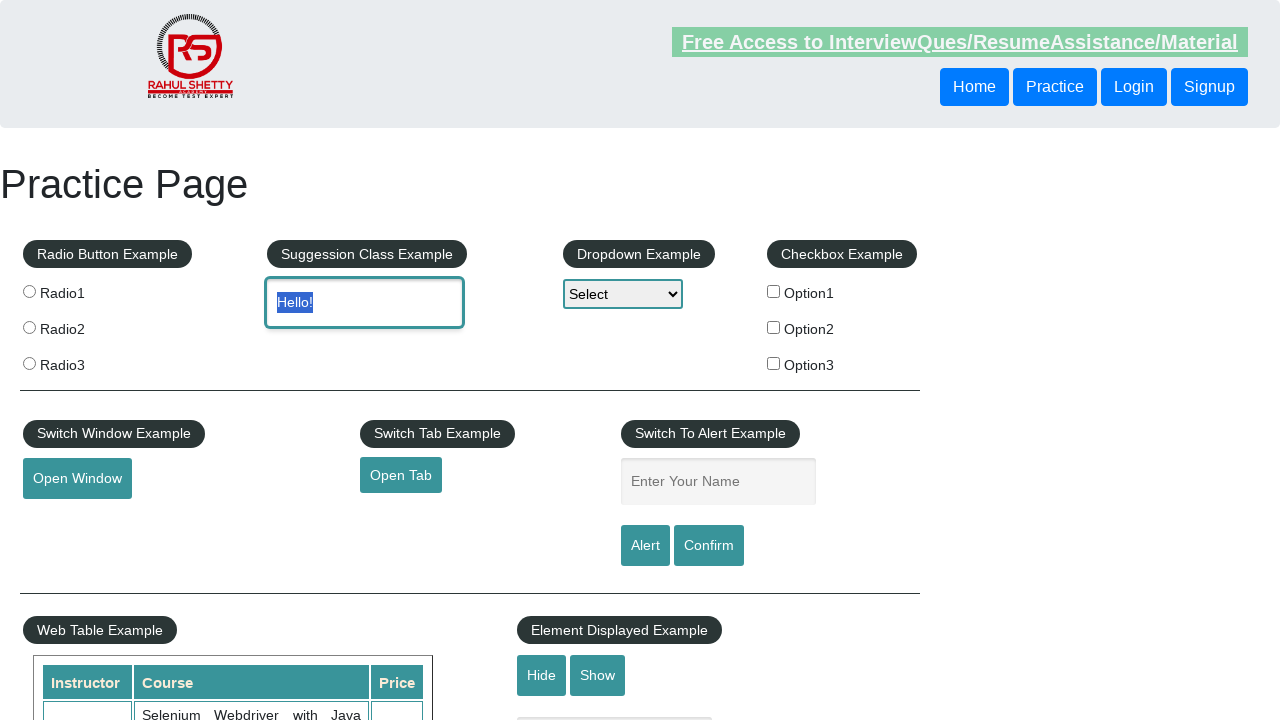

Clicked on name field at (718, 482) on xpath=//input[@id='name']
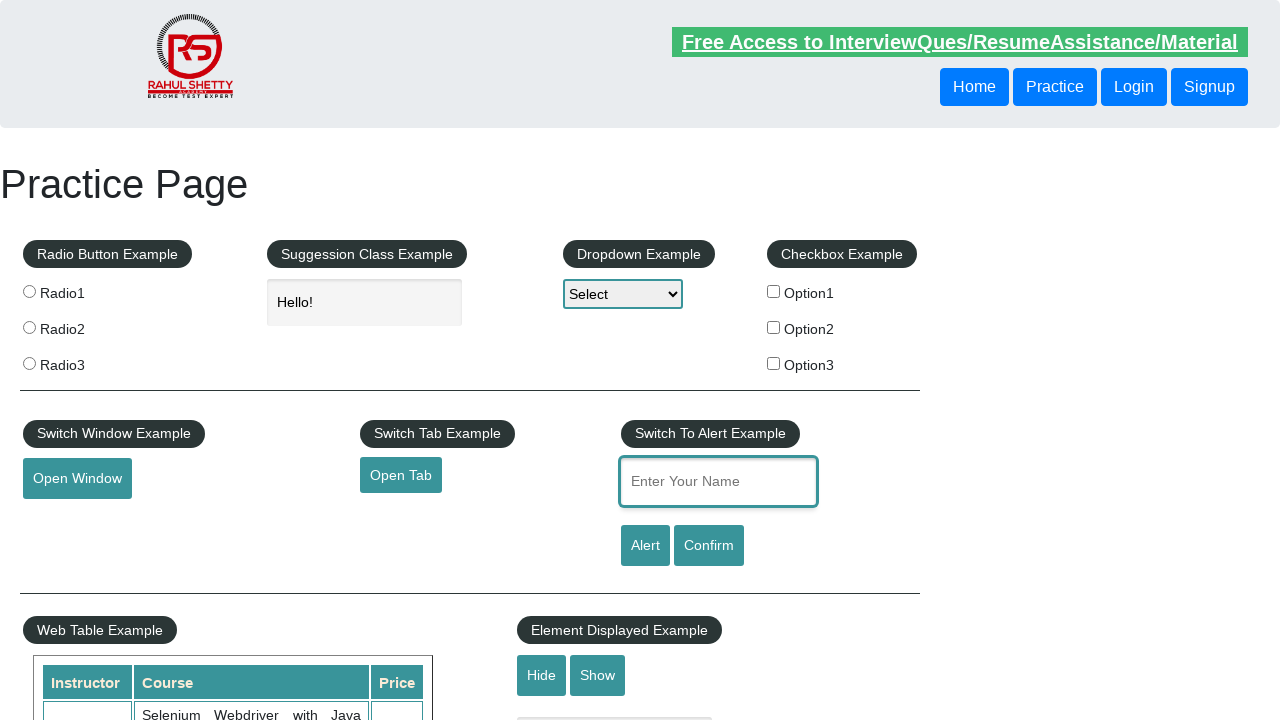

Pasted copied text into name field using Ctrl+V
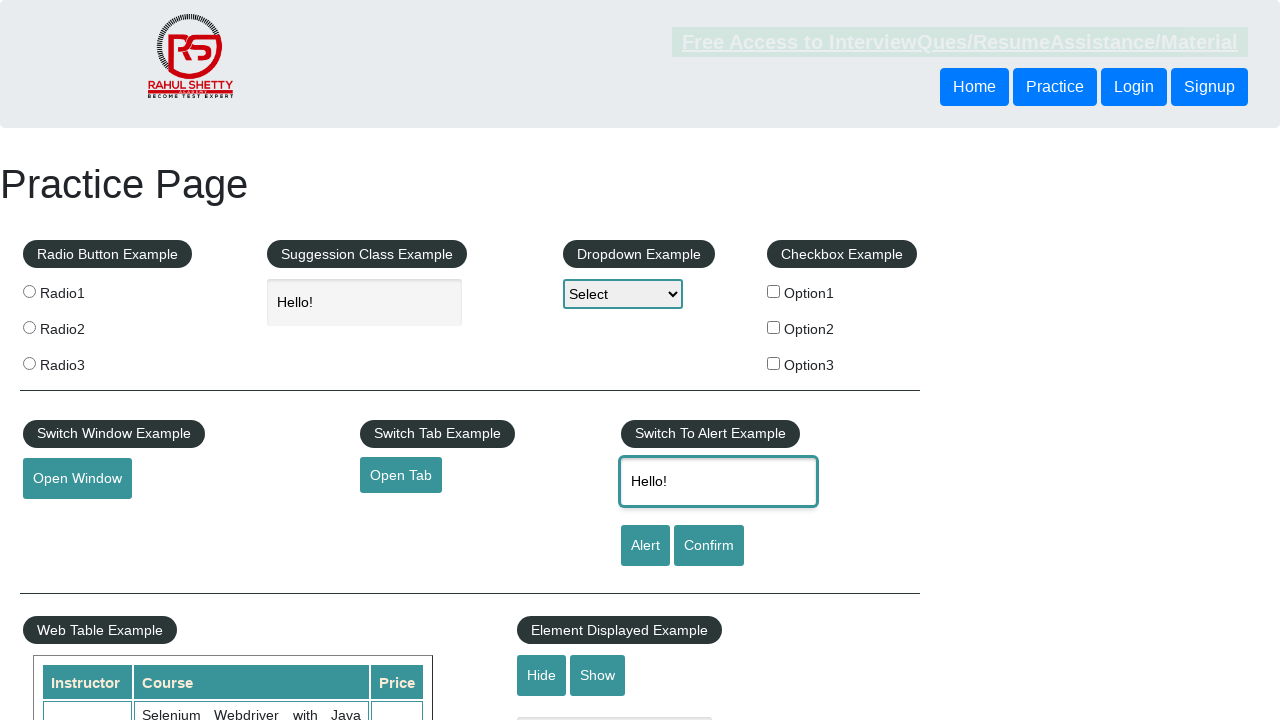

Scrolled down the page by 1600 pixels
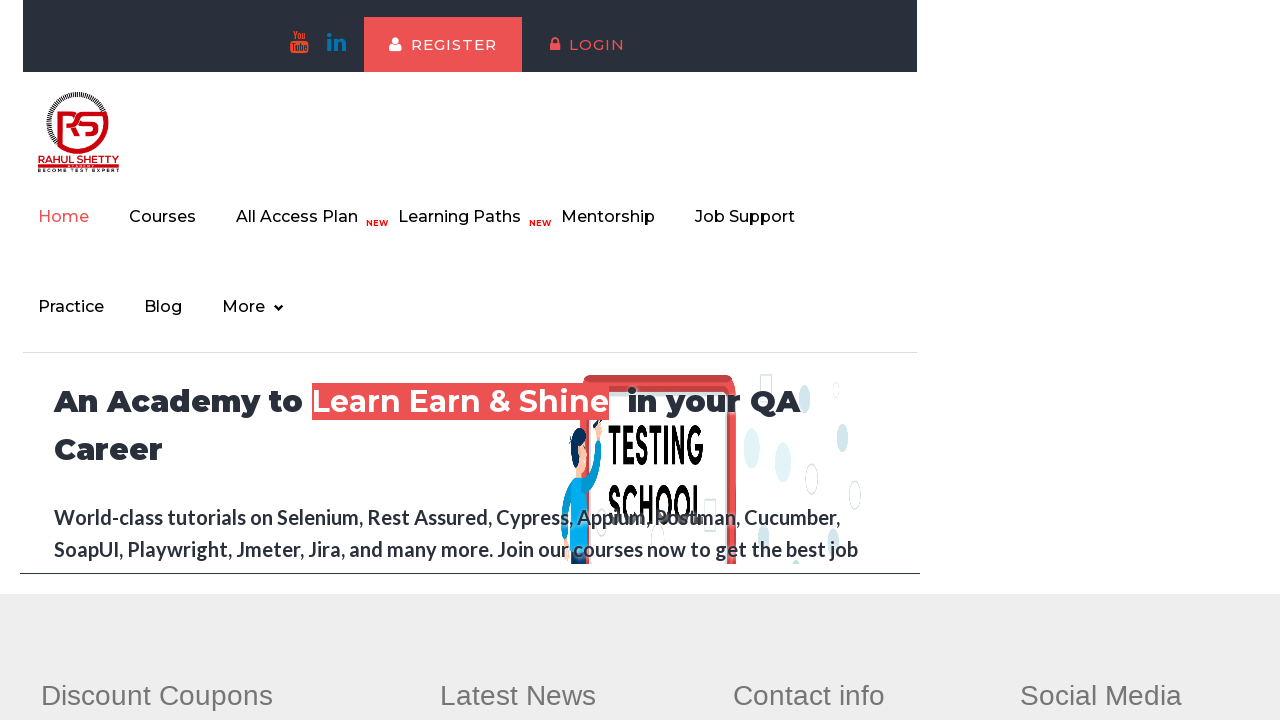

Scrolled mousehover button element into view
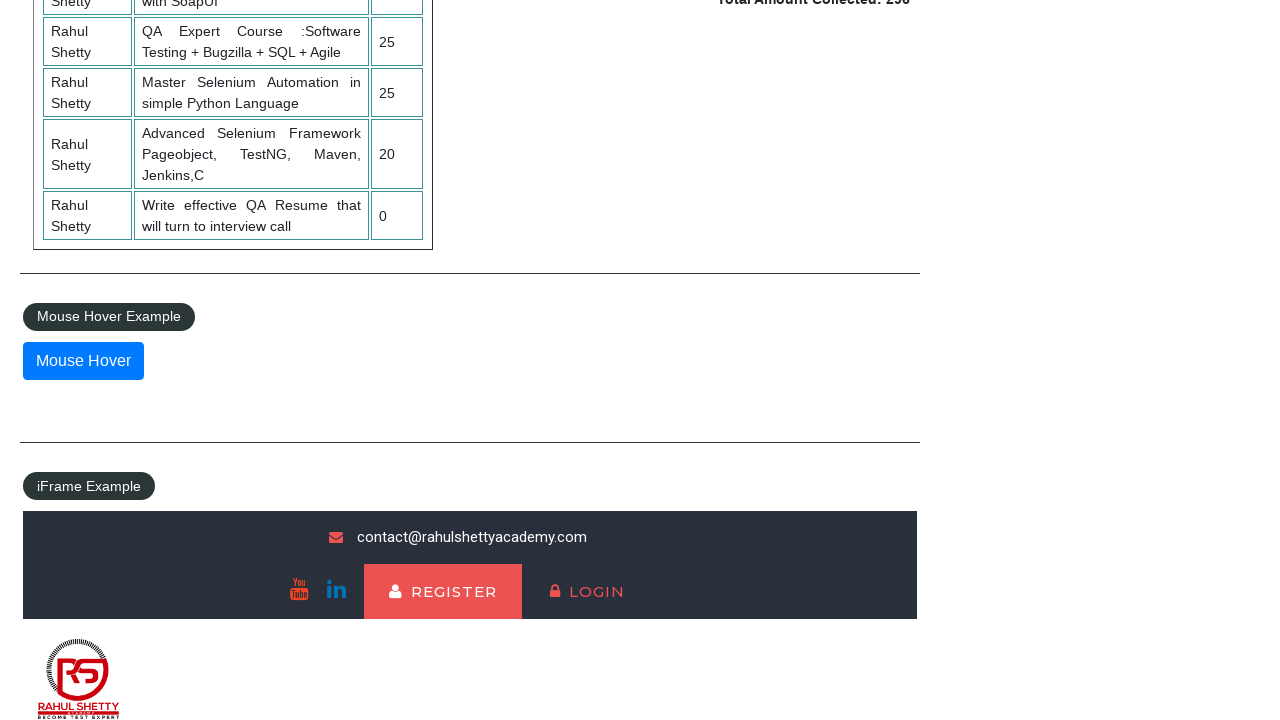

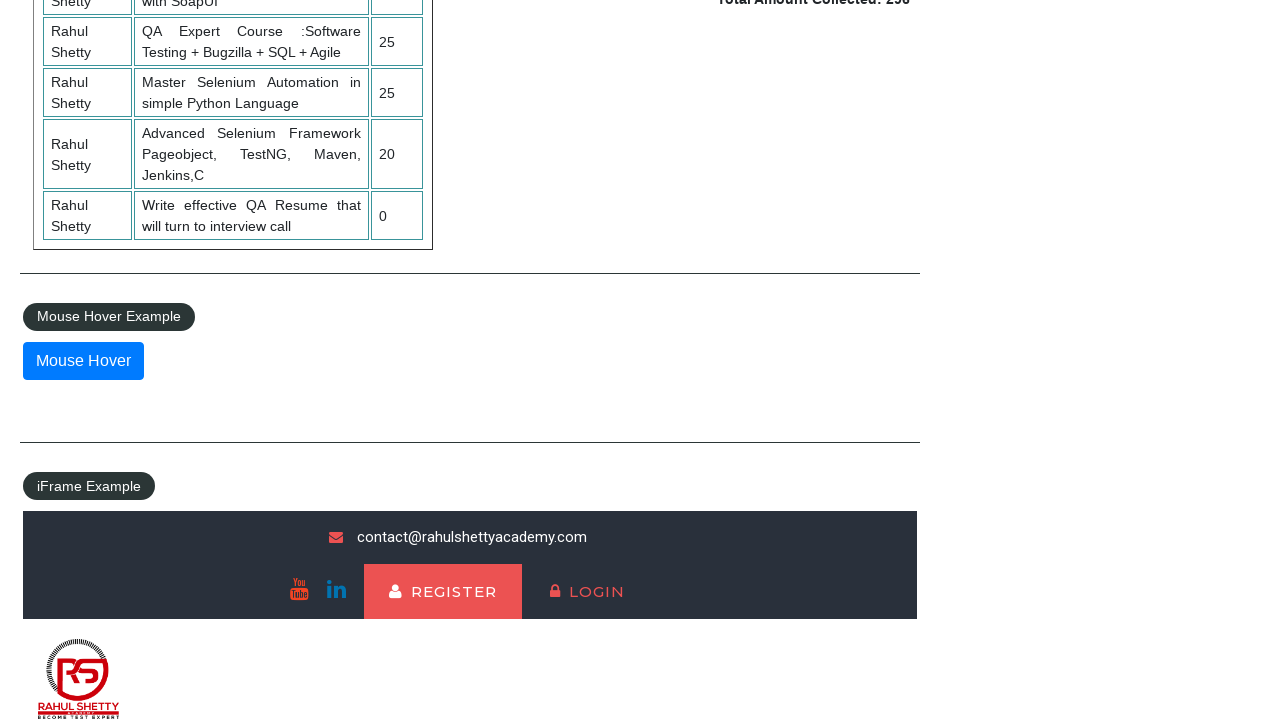